Tests button interactions on a practice website including clicking a button and verifying navigation, checking button positions, colors, and dimensions.

Starting URL: https://www.leafground.com/button.xhtml

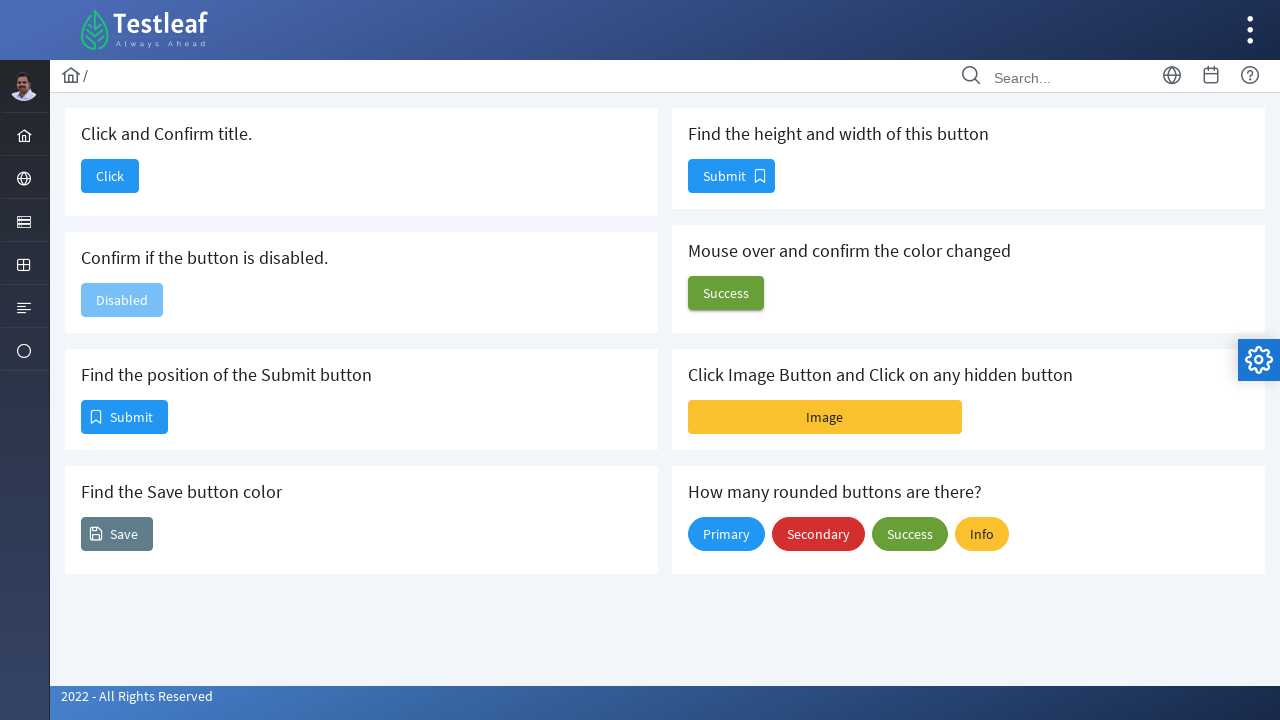

Clicked the first button to navigate at (110, 176) on #j_idt88\:j_idt90
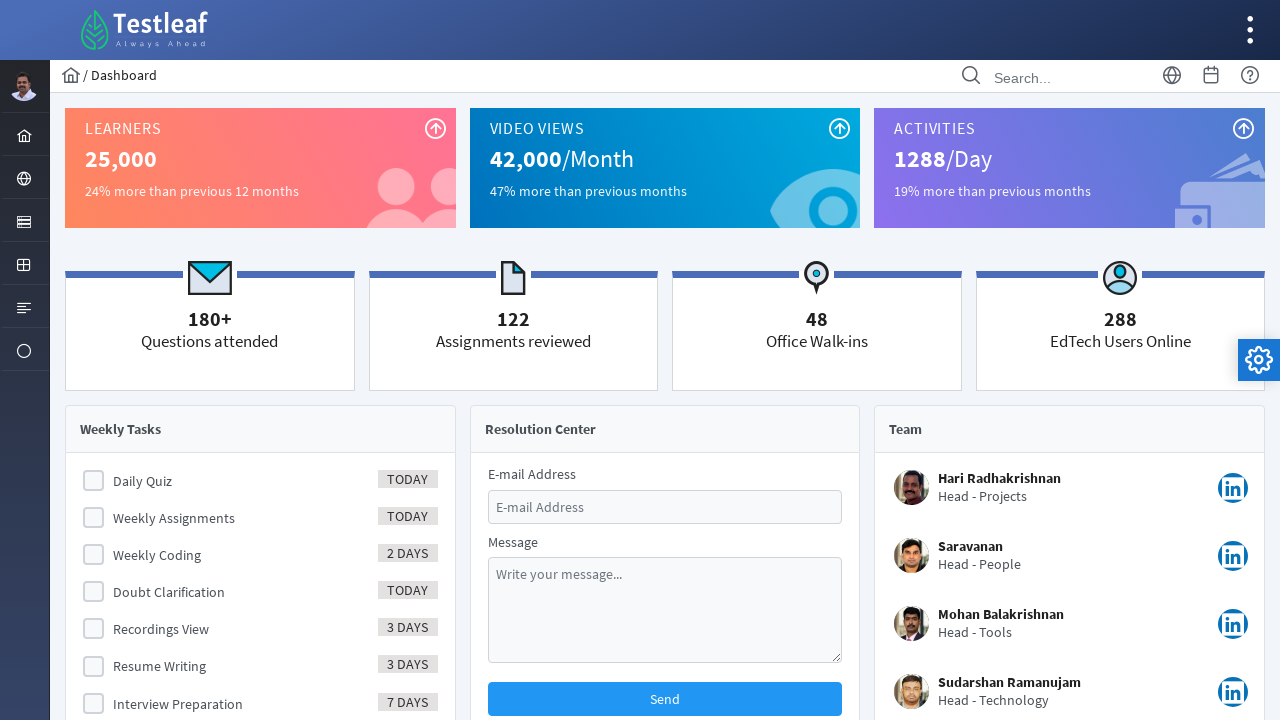

Waited for page load state
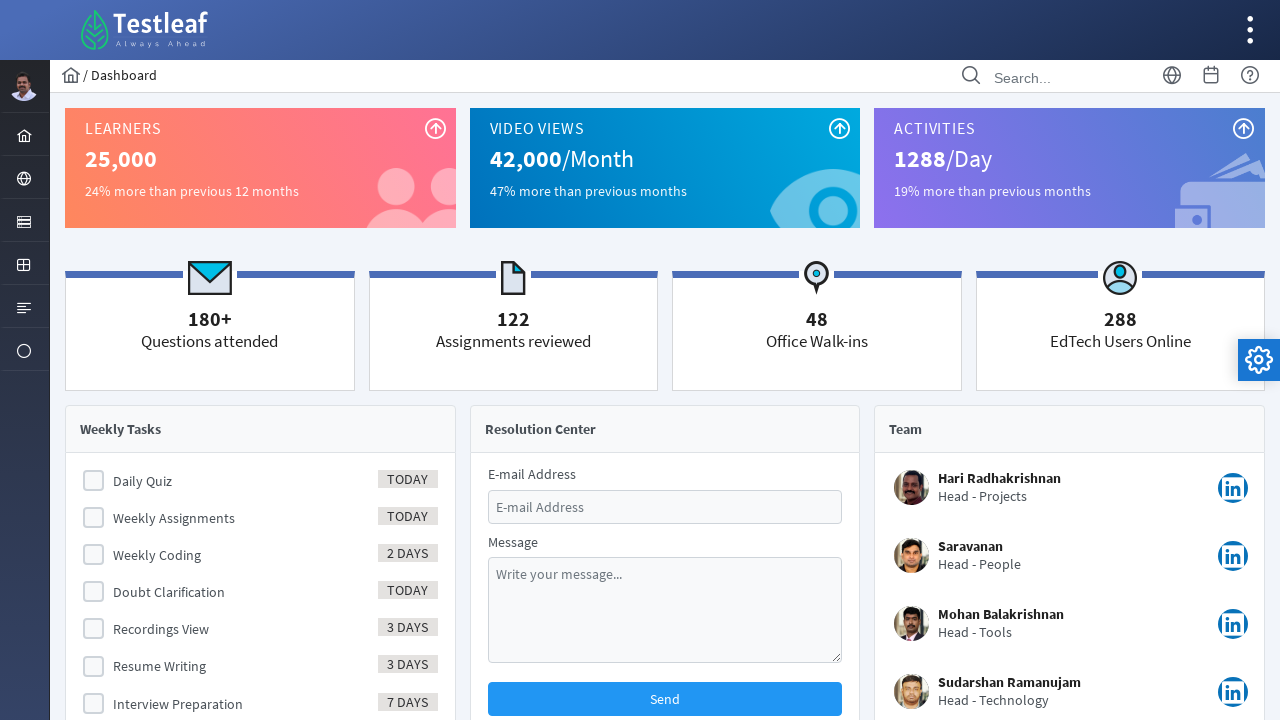

Retrieved page title
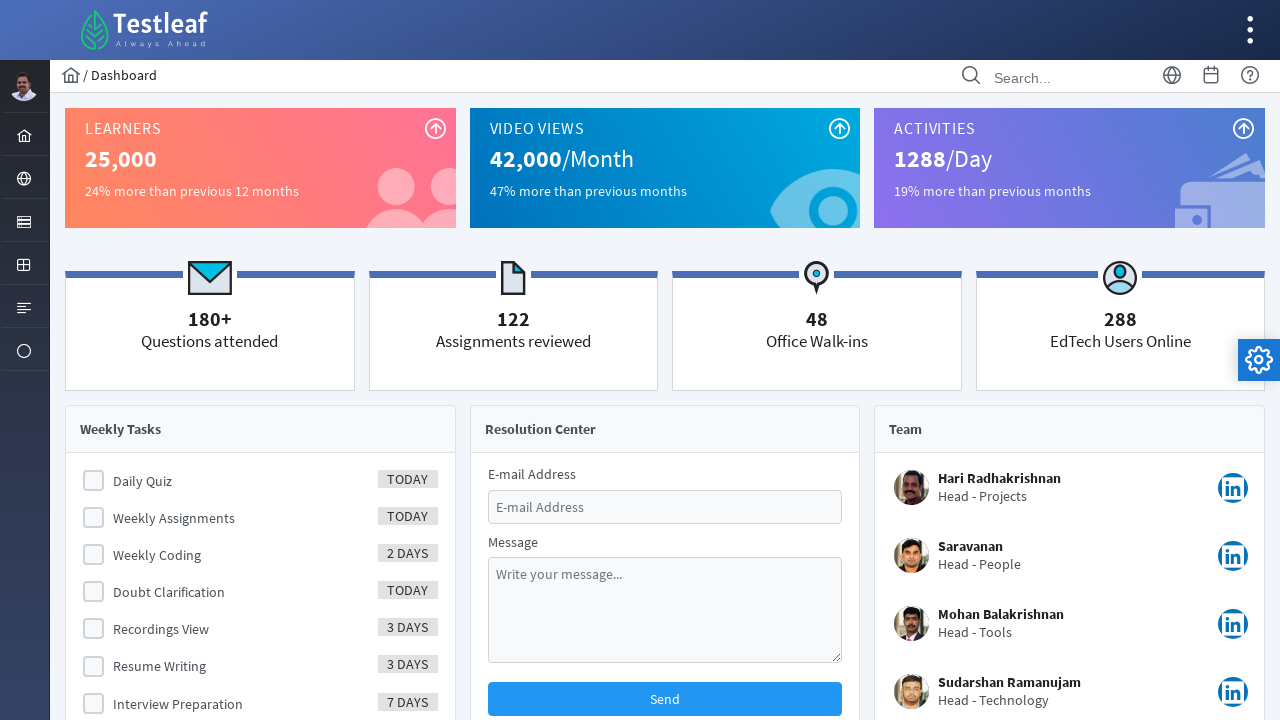

Title verification passed: 'Dashboard' matches expected 'Dashboard'
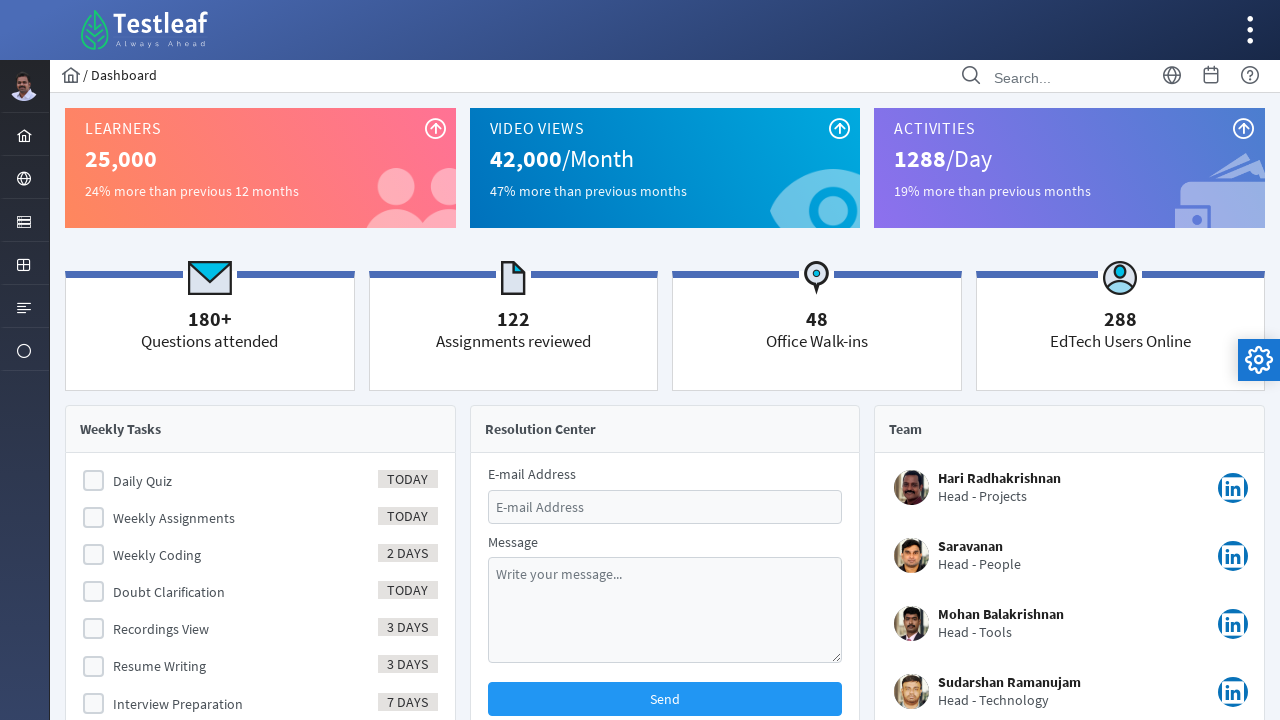

Navigated back to button test page
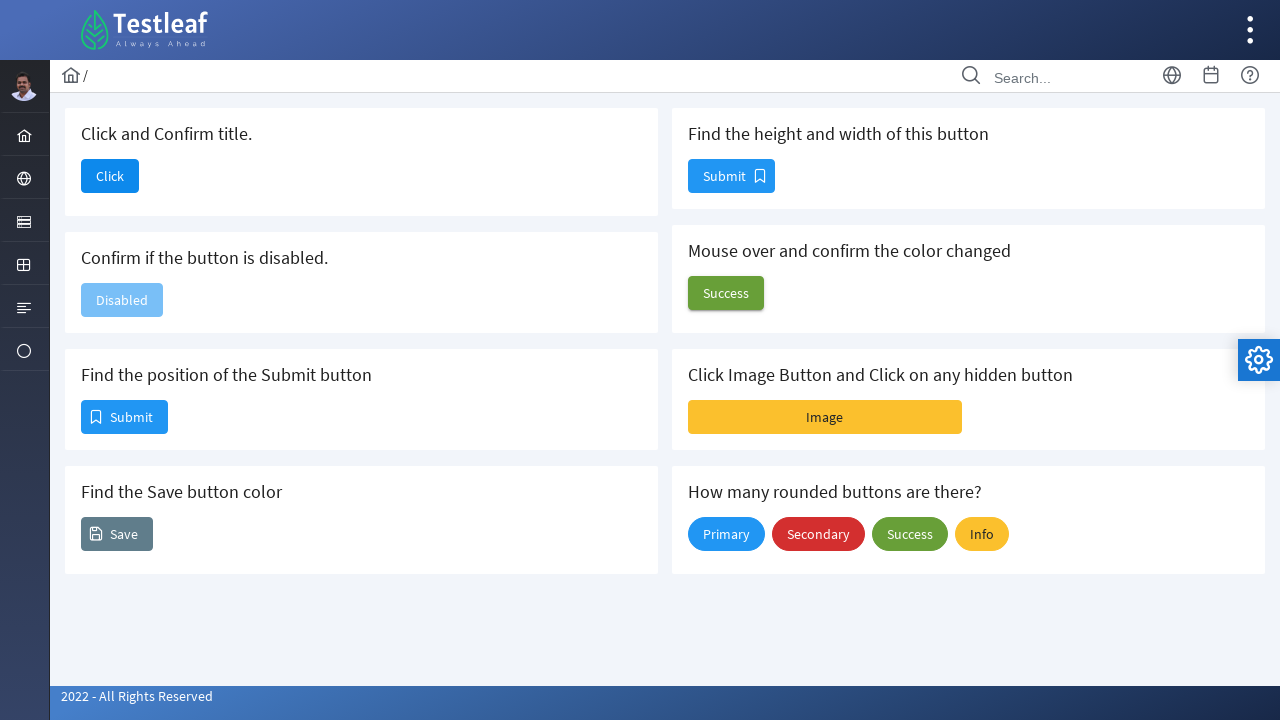

Waited for button test page to load
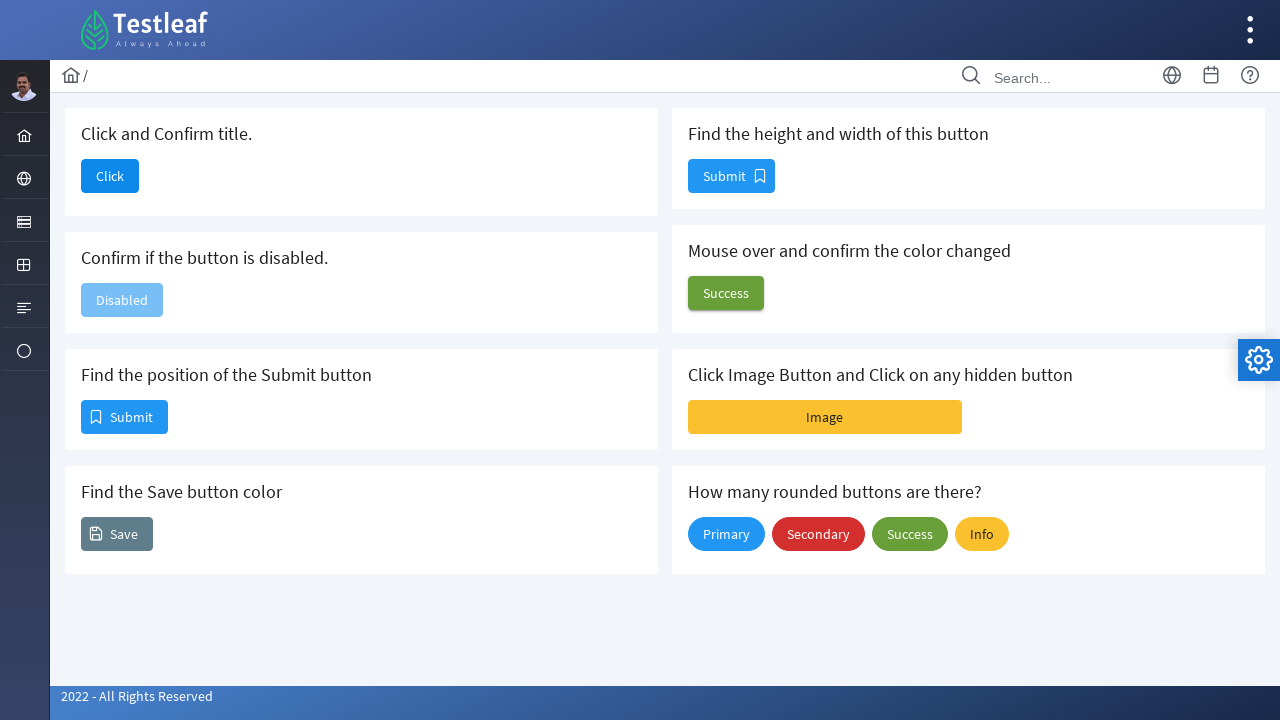

Retrieved bounding box of Submit button
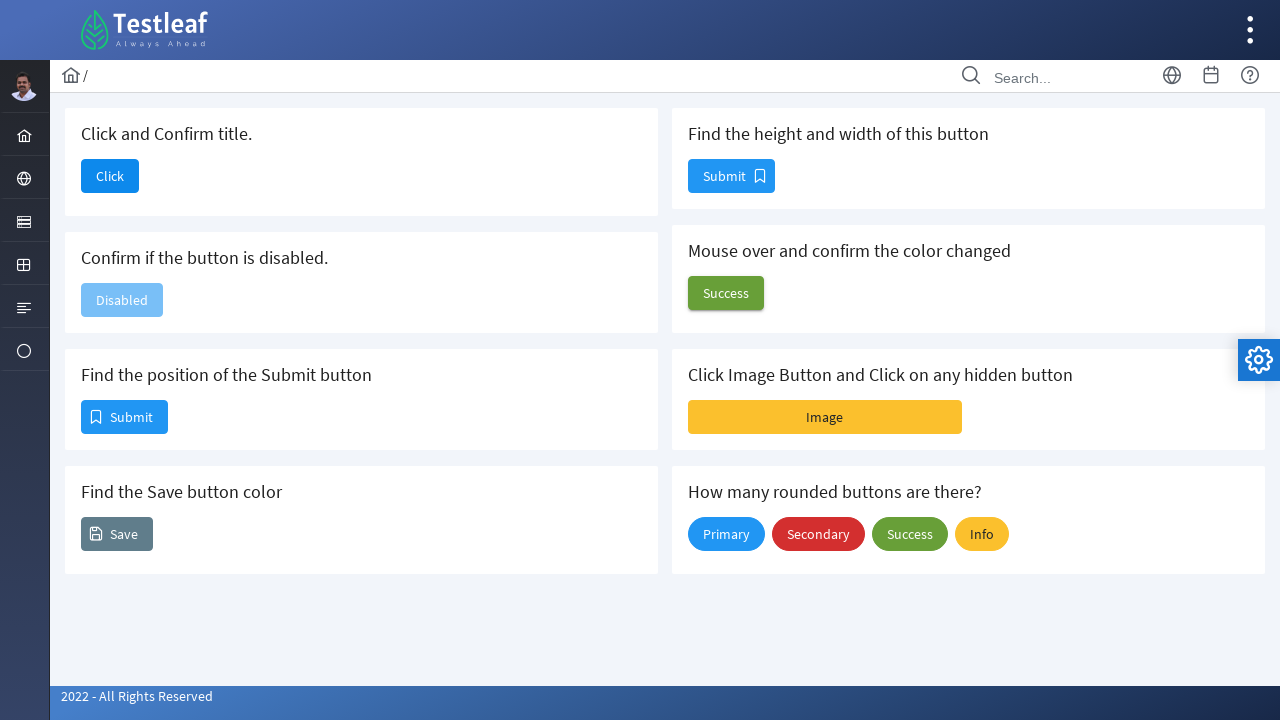

Submit button position obtained: x=81, y=400
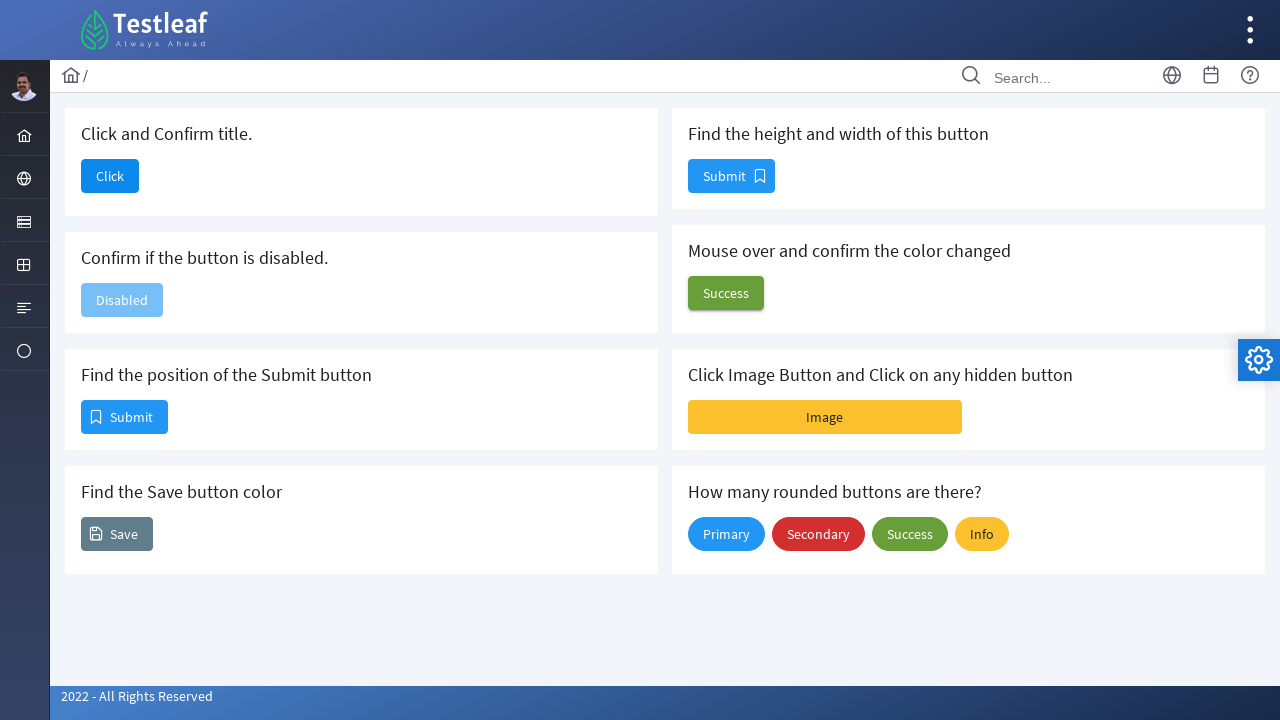

Waited for save button to become visible
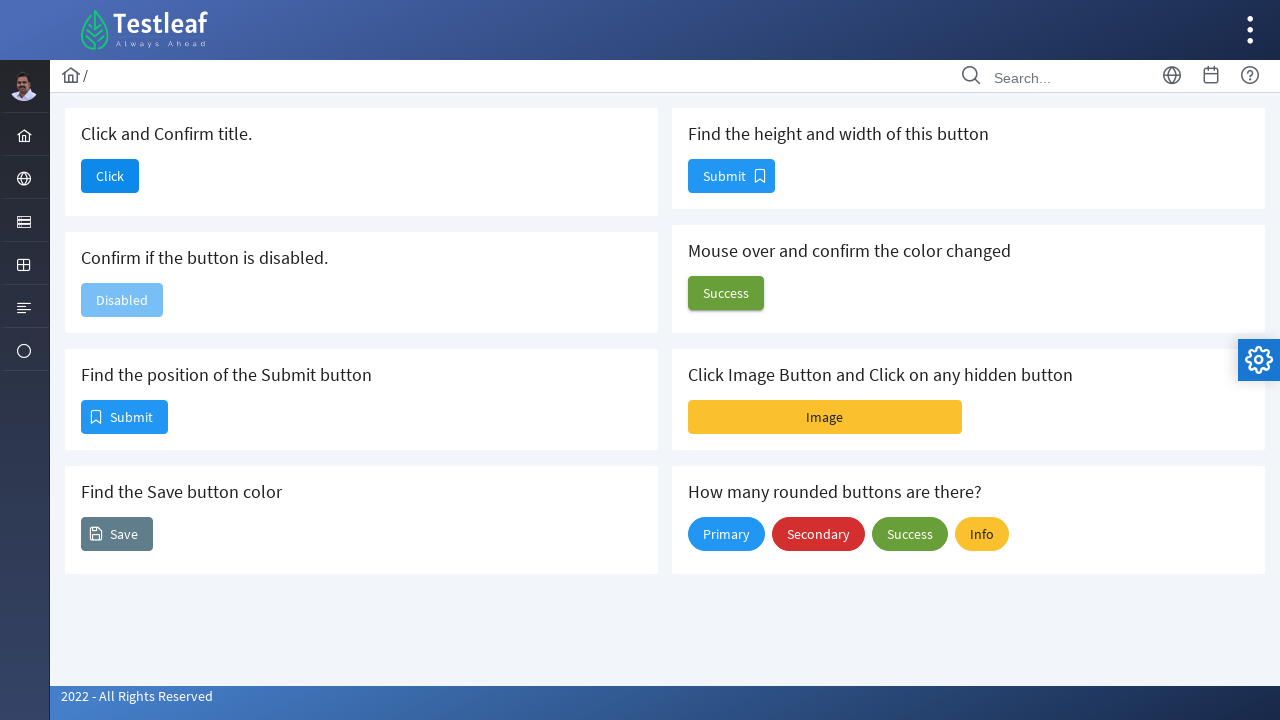

Retrieved save button background color: rgb(96, 125, 139) none repeat scroll 0% 0% / auto padding-box border-box
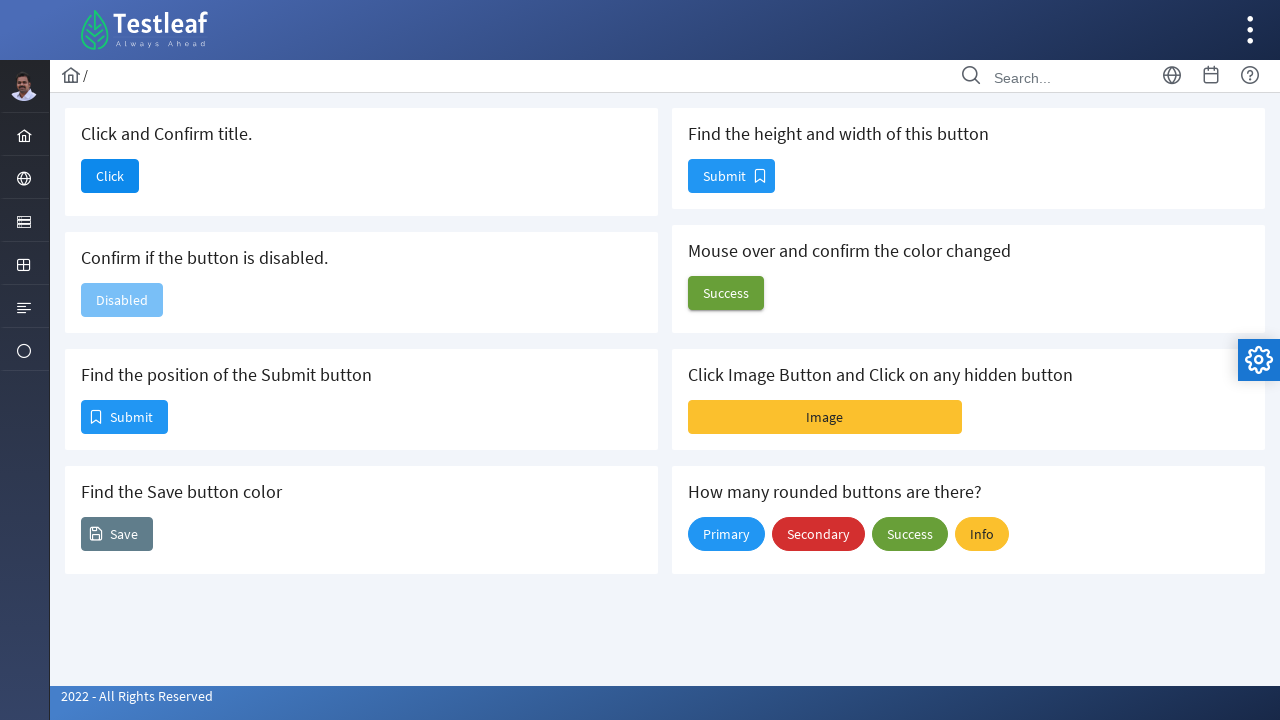

Retrieved bounding box of another submit button
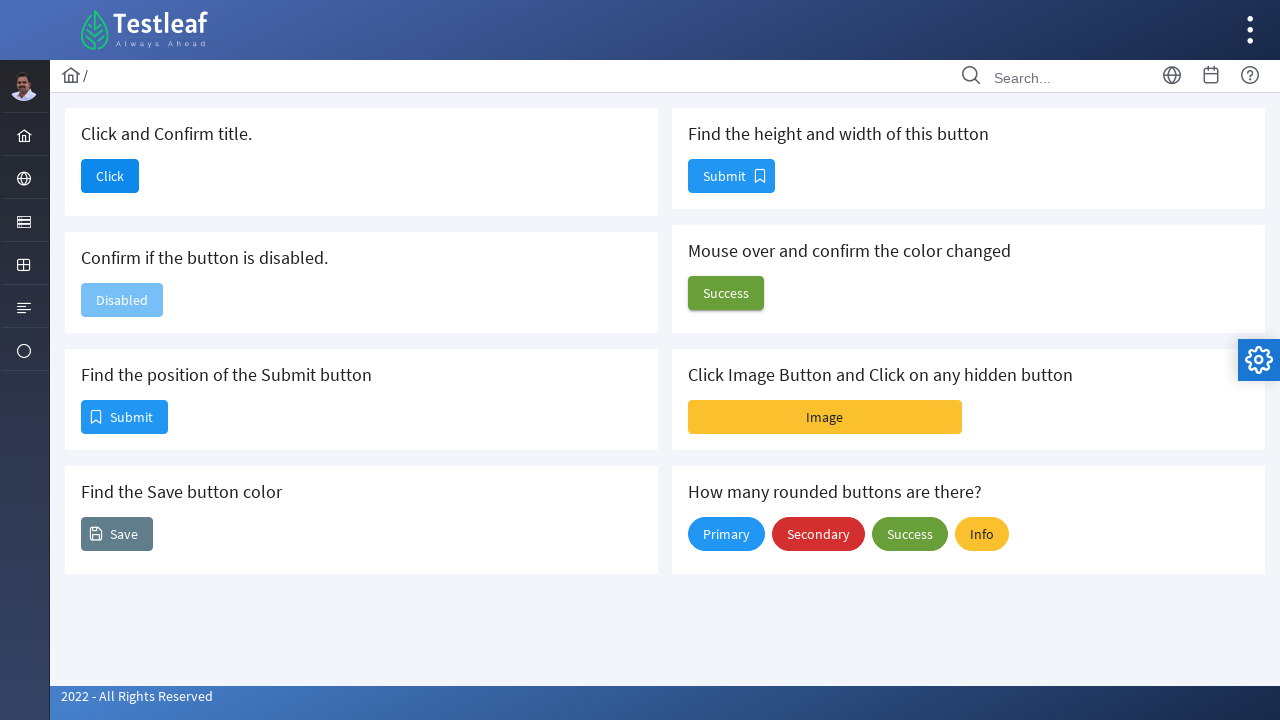

Submit button dimensions obtained: width=87, height=34
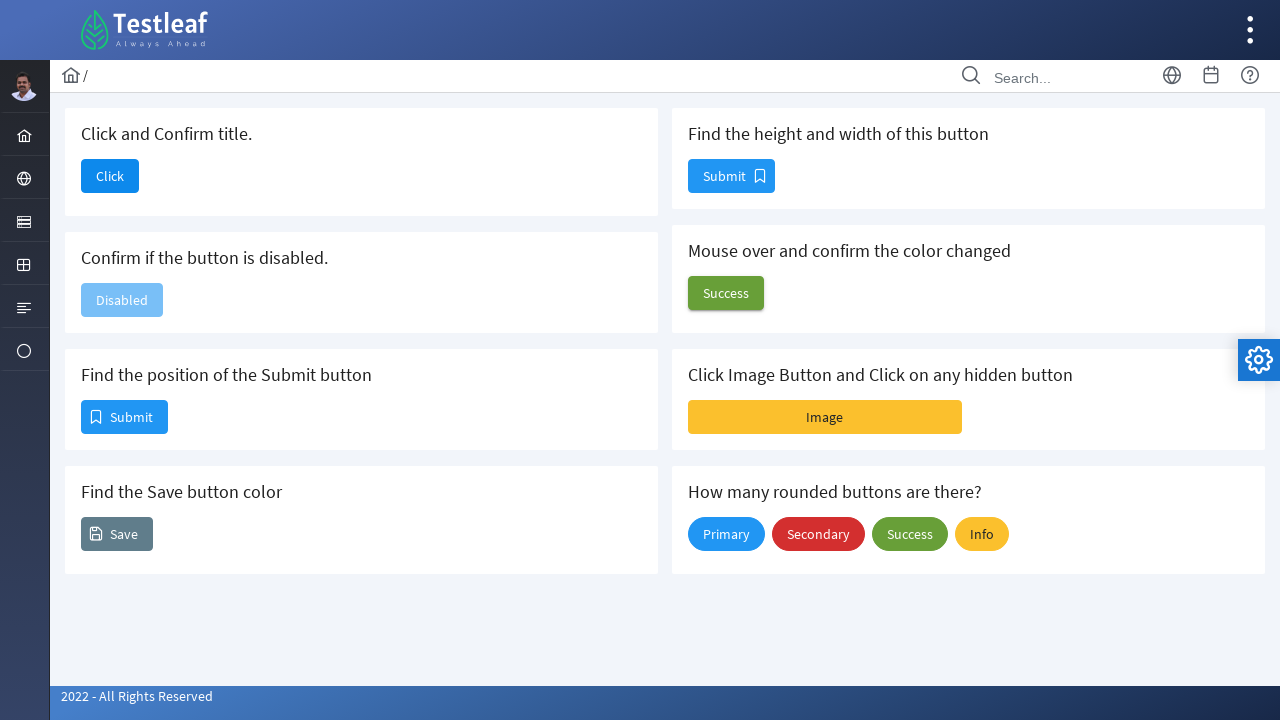

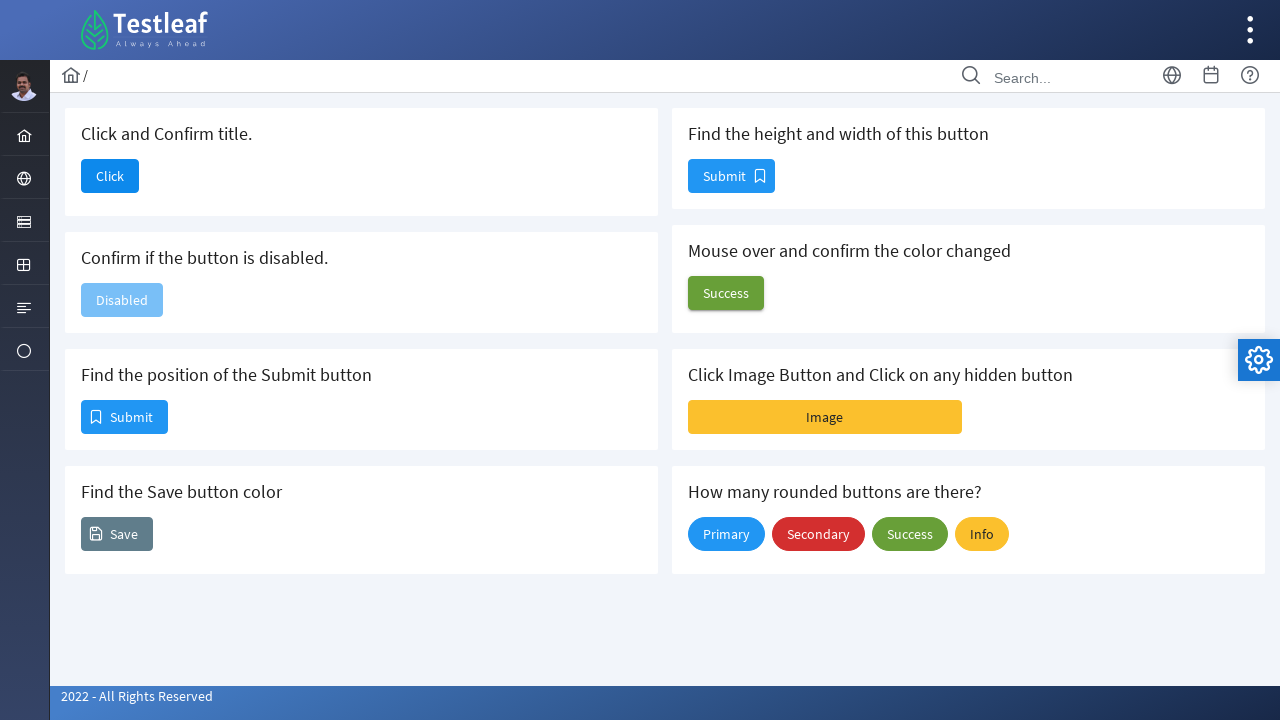